Tests navigation to the system requirements section by clicking the get started button and then navigating to the system requirements anchor link

Starting URL: https://playwright.dev/

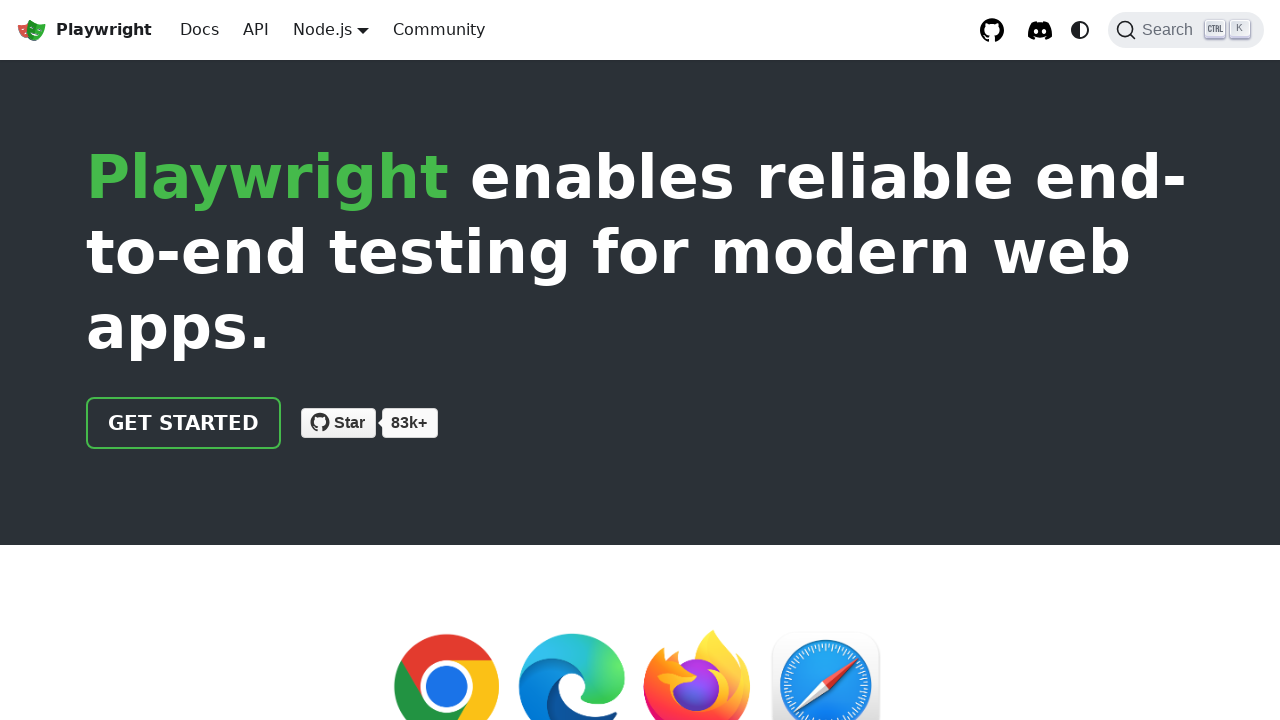

Clicked dark/light mode toggle button at (1080, 30) on internal:role=button[name="Switch between dark and light"i]
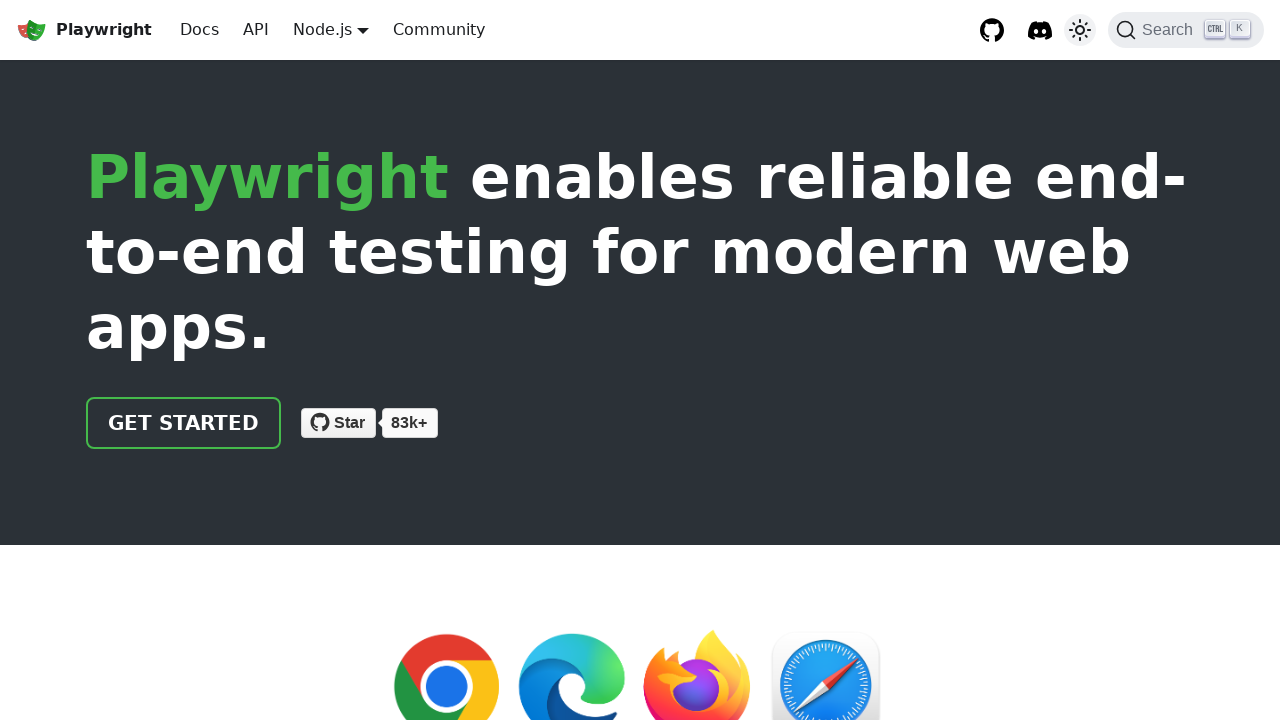

Clicked the get started button at (184, 423) on [class="getStarted_Sjon"]
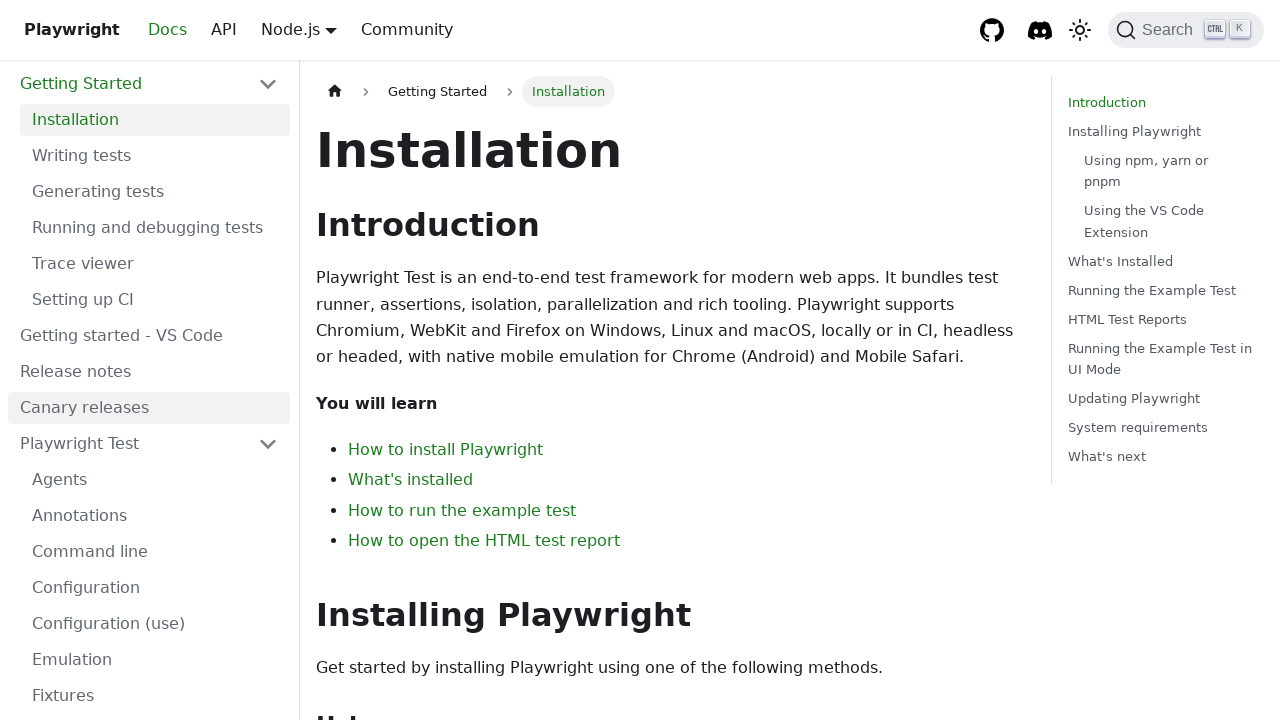

Clicked the system requirements anchor link in table of contents at (1162, 428) on [href="#system-requirements"][class*="table-of-contents__link"]
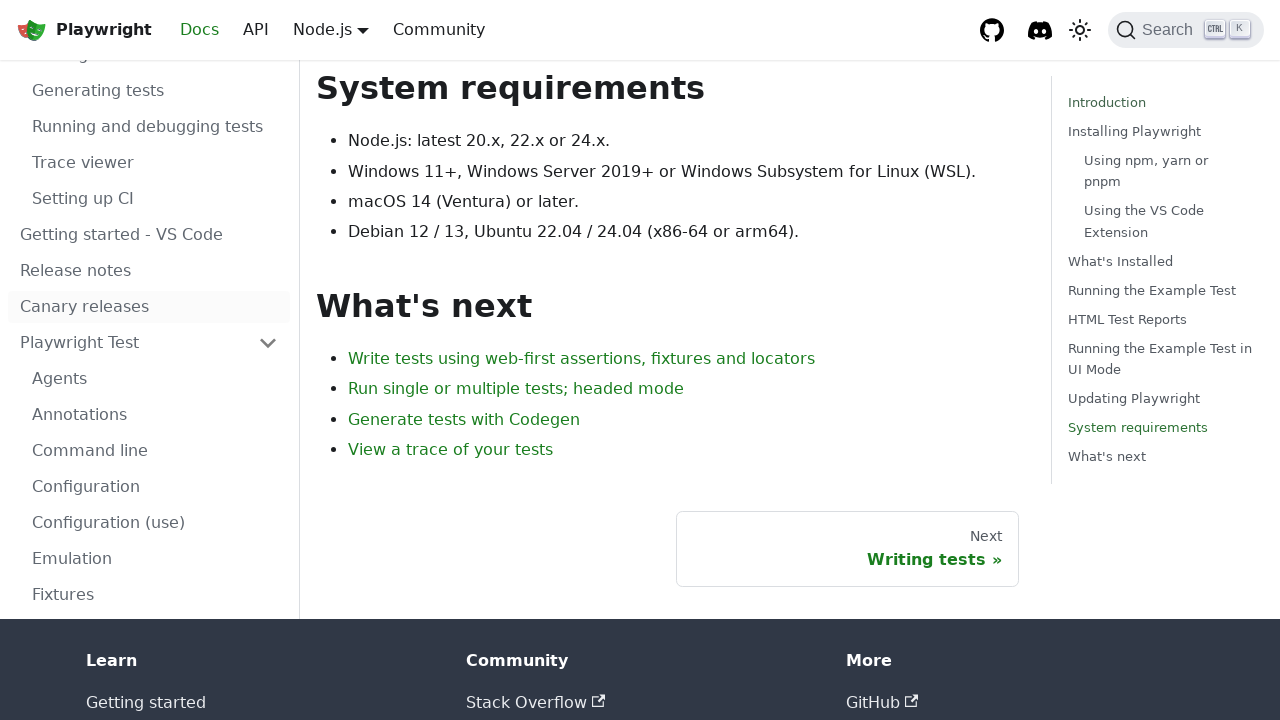

System requirements section is visible and loaded
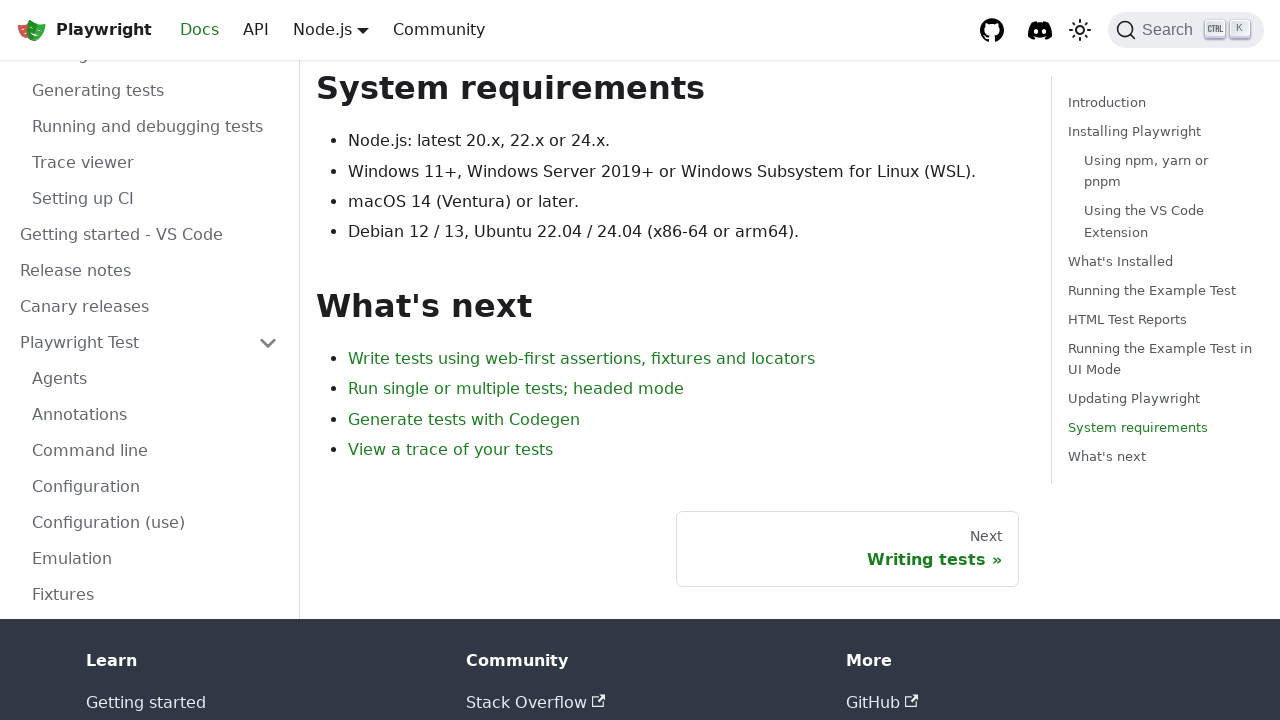

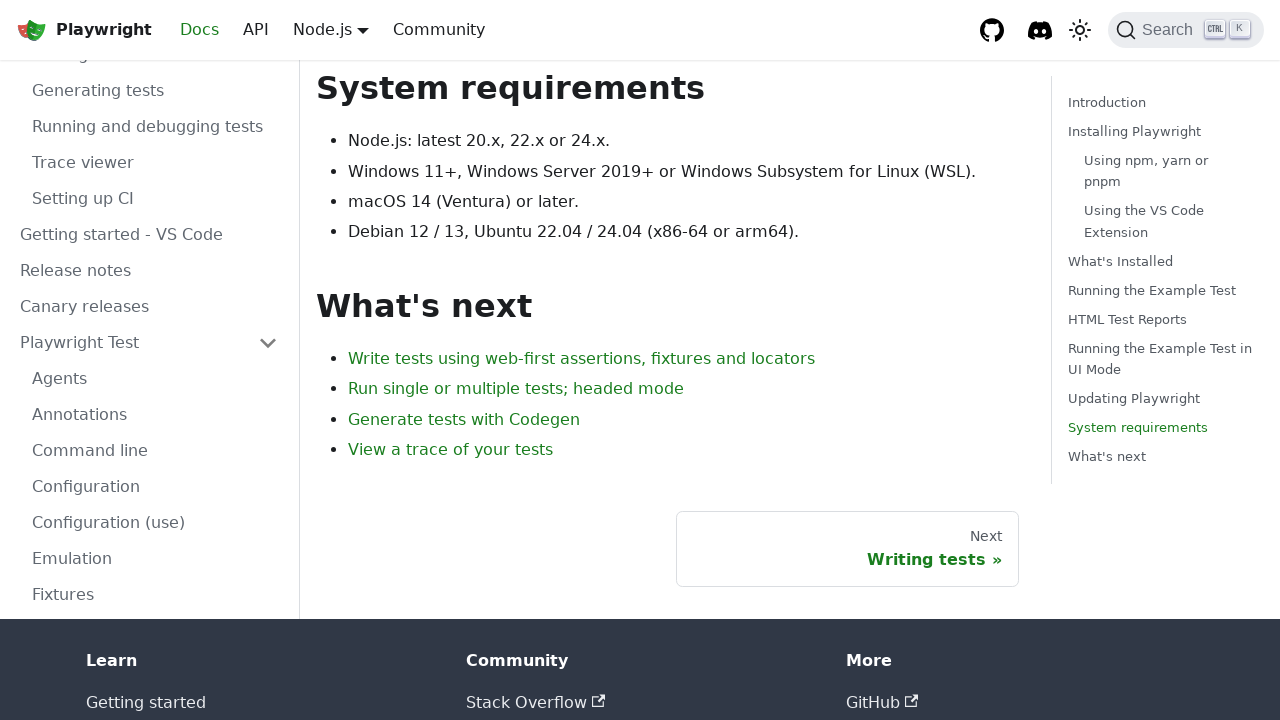